Demonstrates click-and-hold, move to element, then release mouse button action sequence

Starting URL: https://crossbrowsertesting.github.io/drag-and-drop

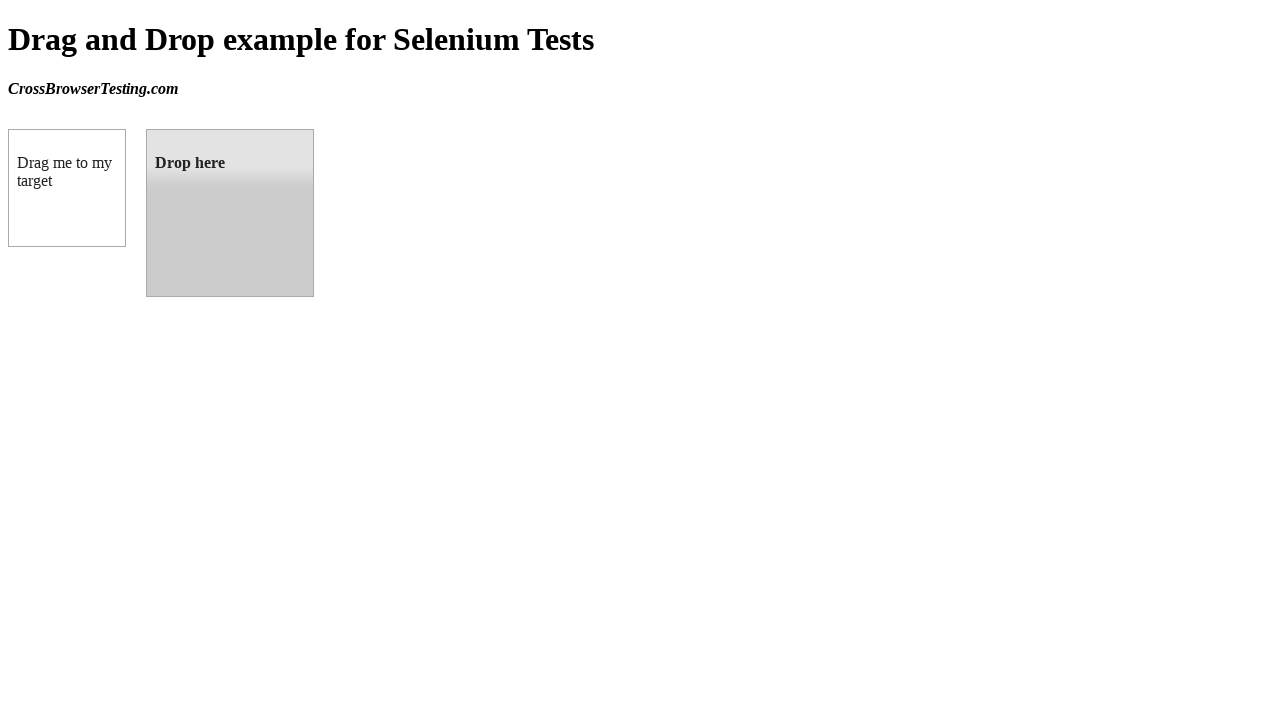

Located draggable source element
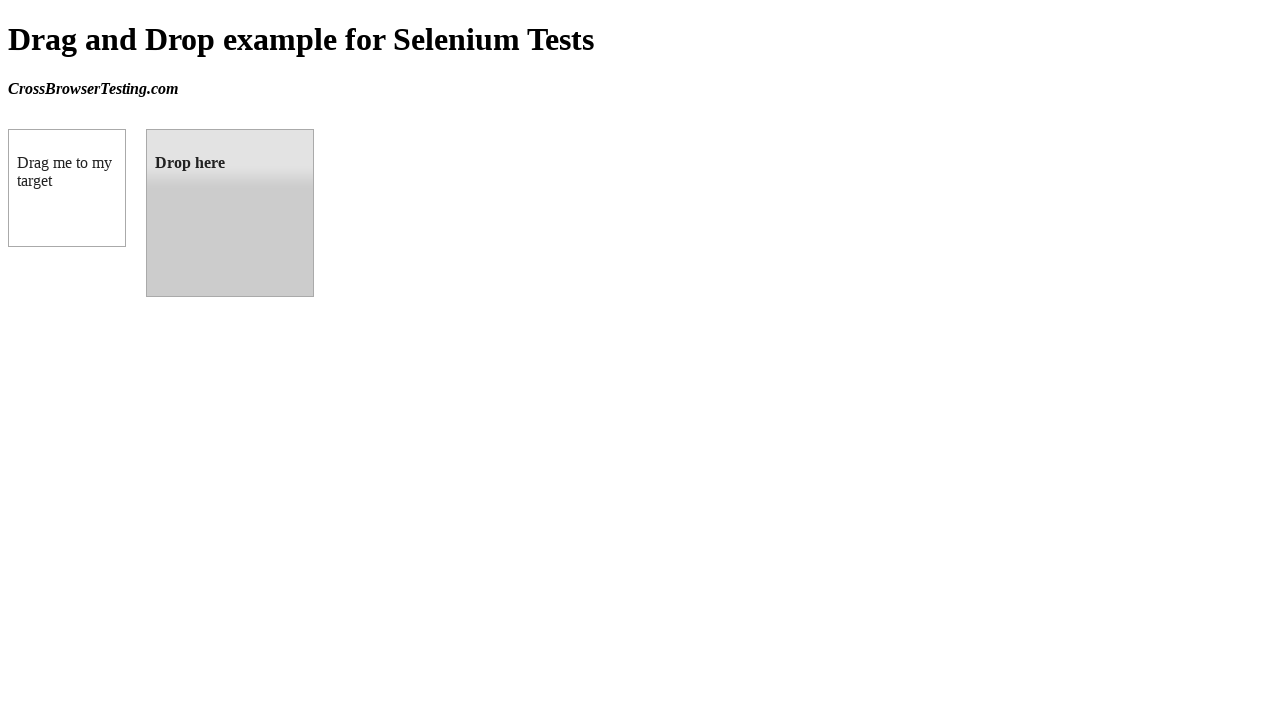

Located droppable target element
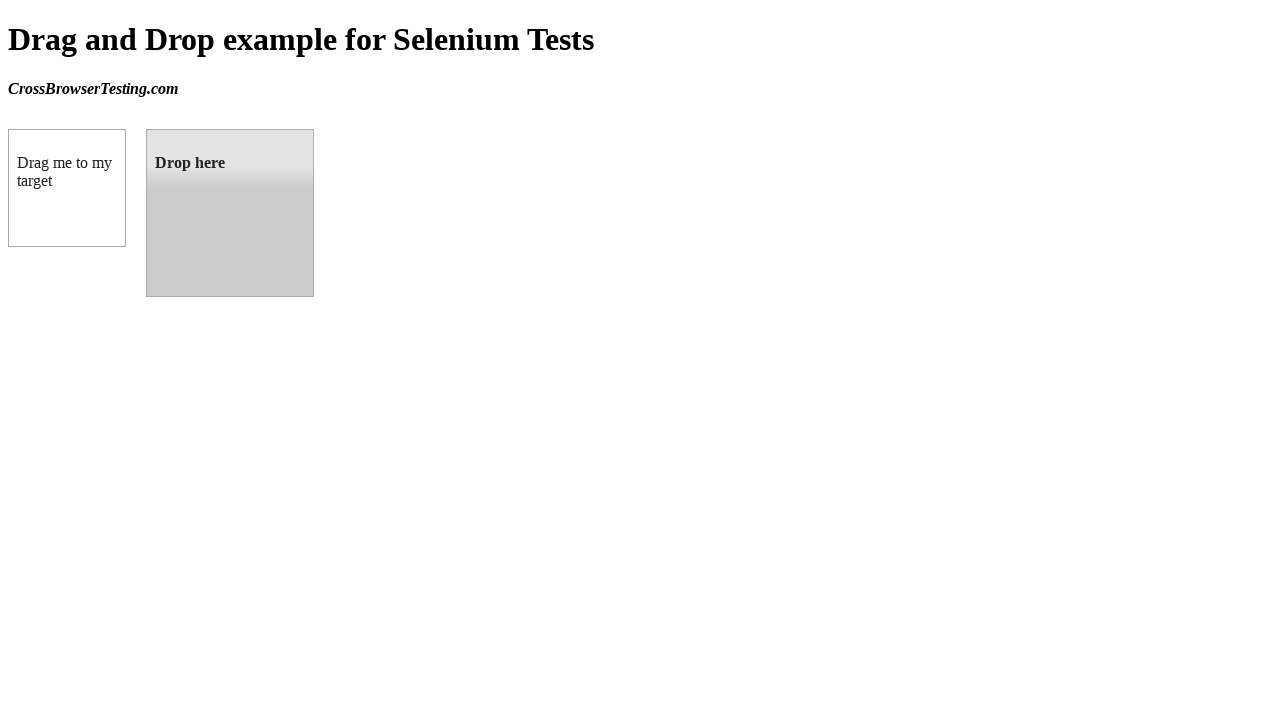

Source element is ready
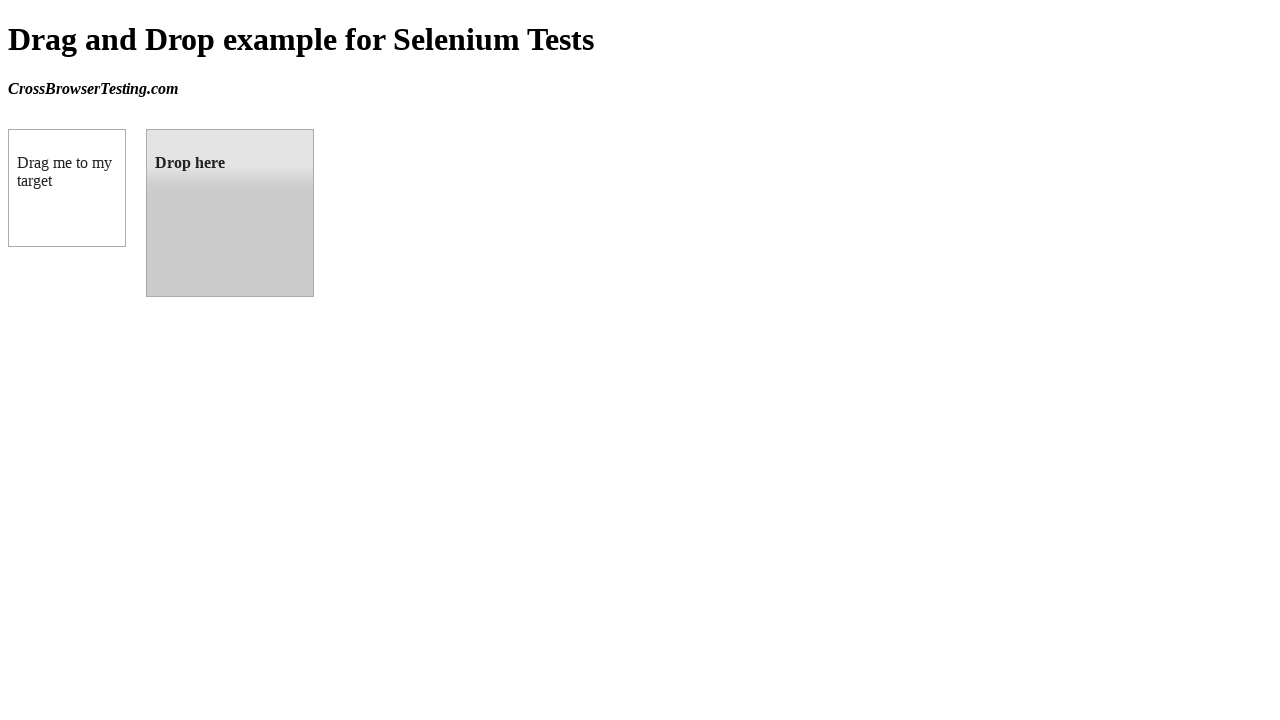

Target element is ready
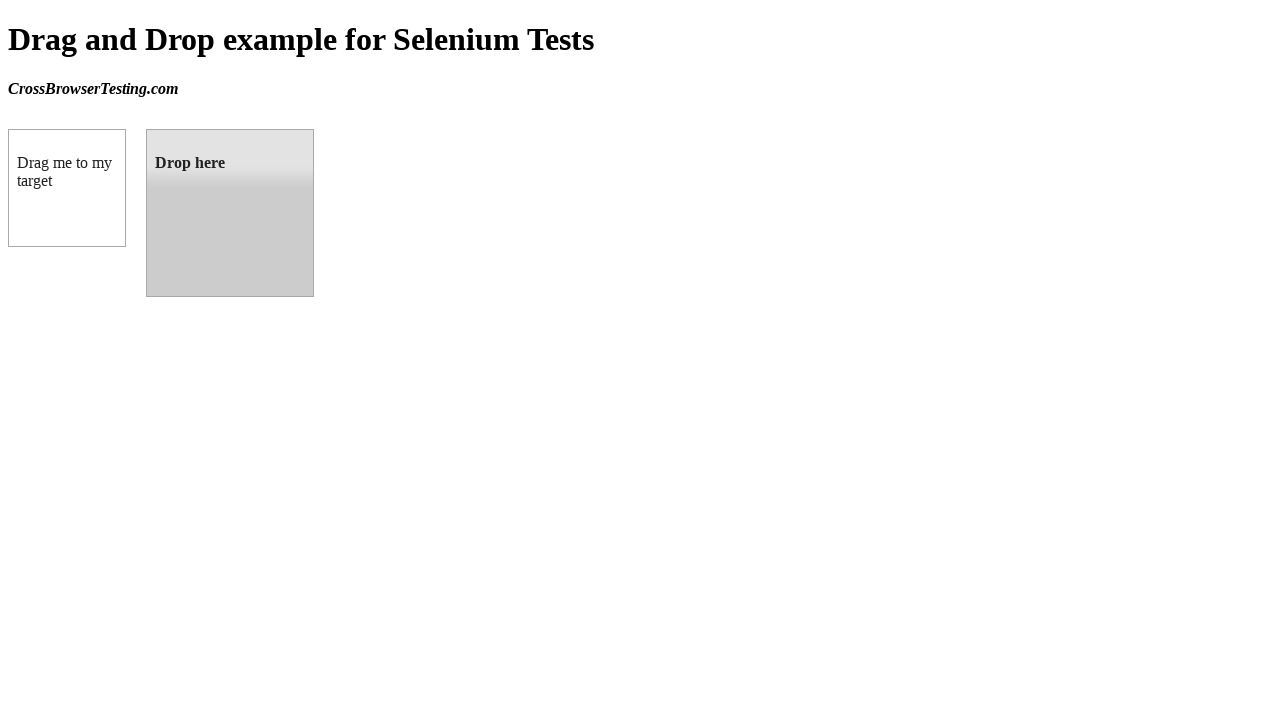

Retrieved bounding box for source element
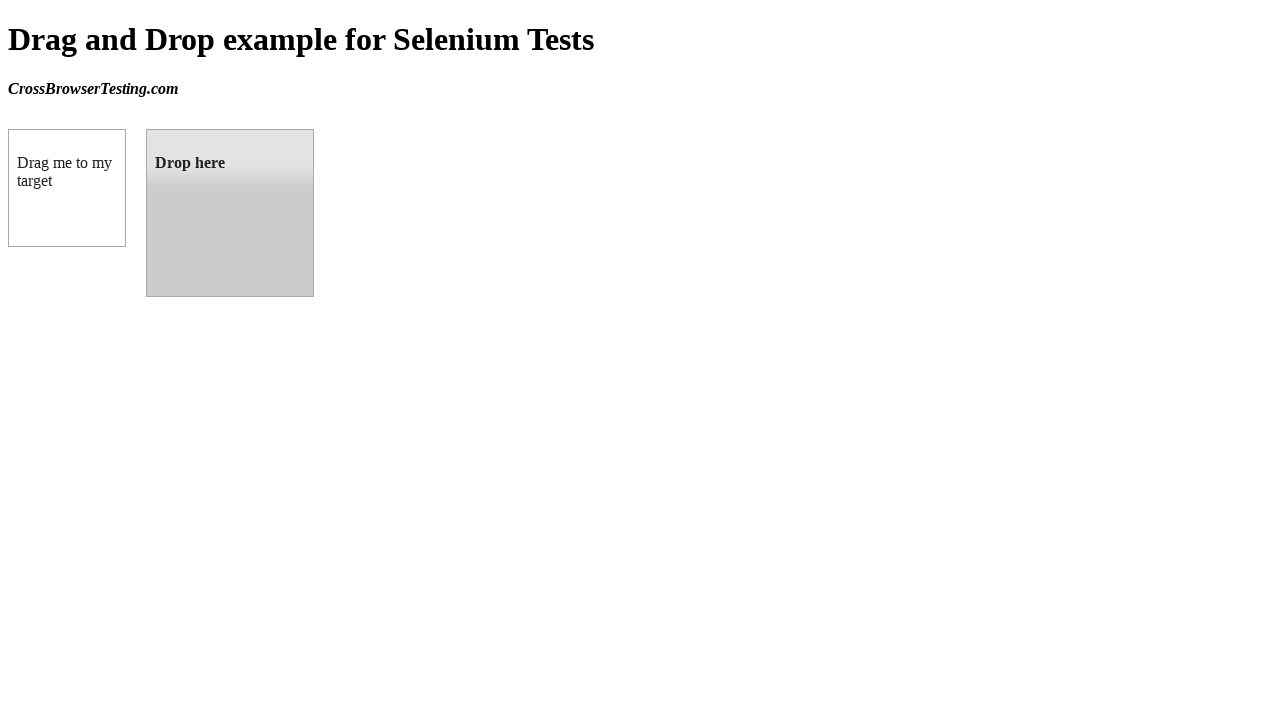

Retrieved bounding box for target element
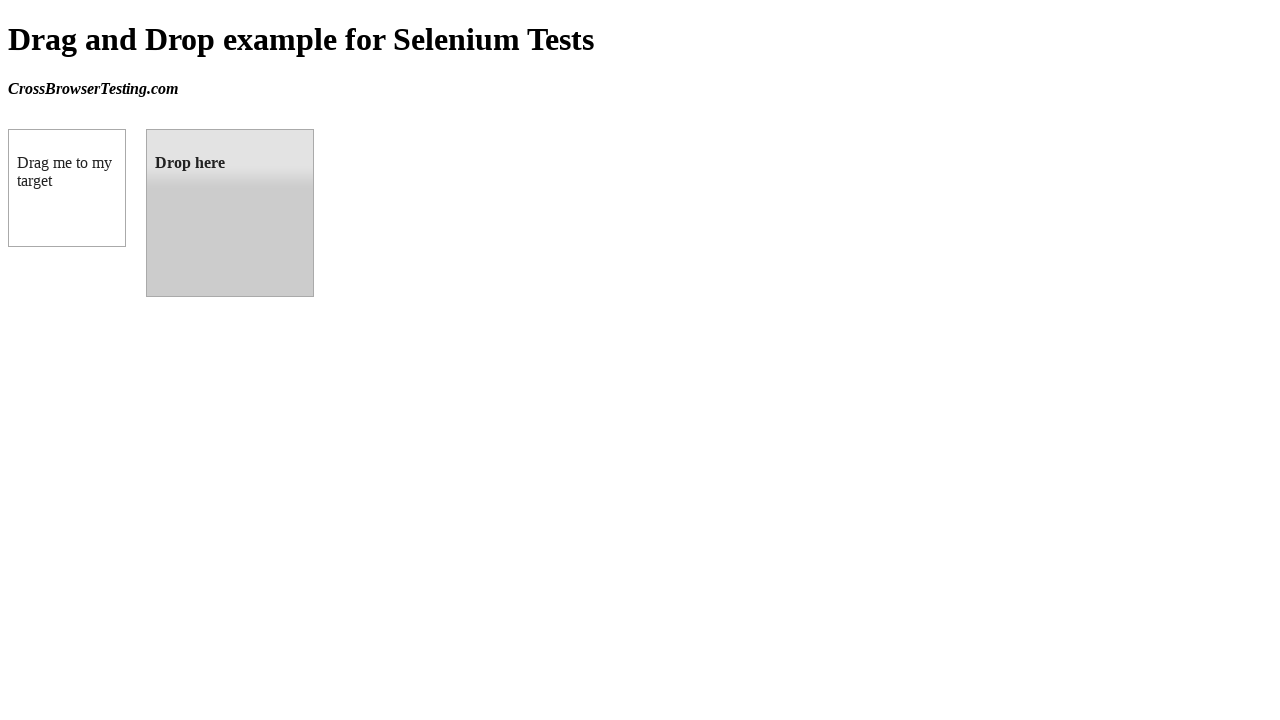

Moved mouse to center of source element at (67, 188)
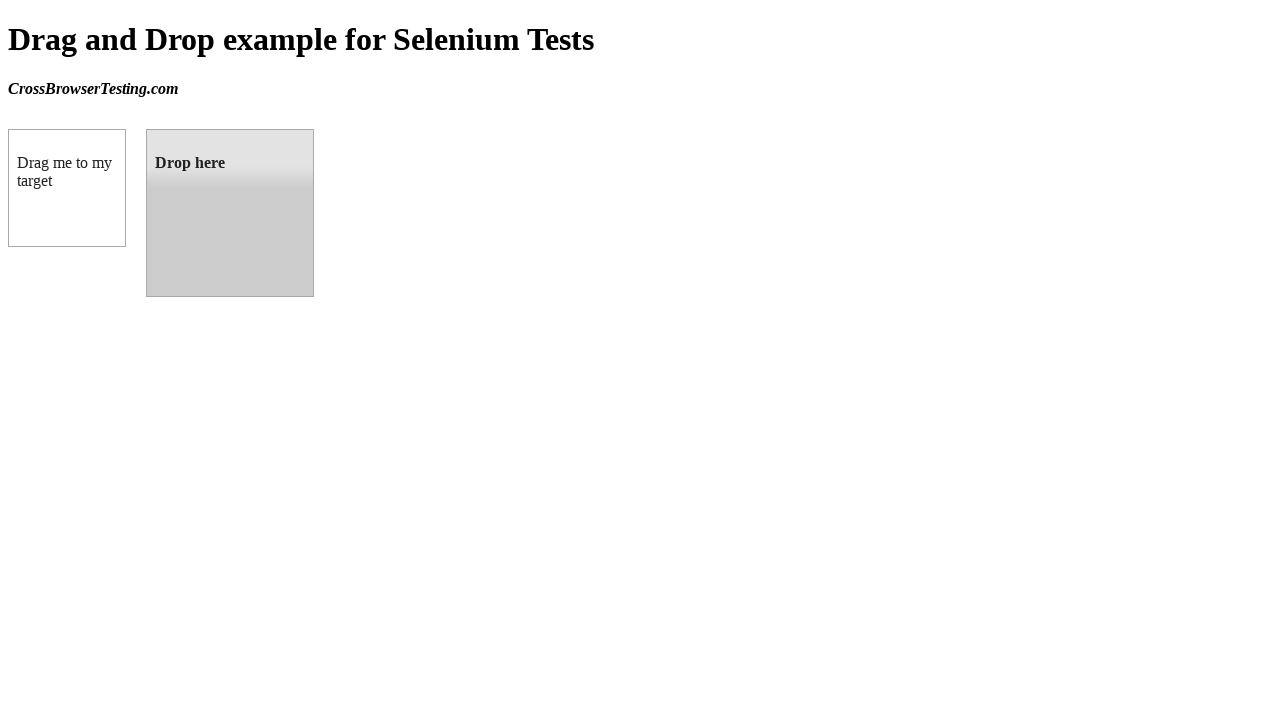

Pressed and held mouse button on source element at (67, 188)
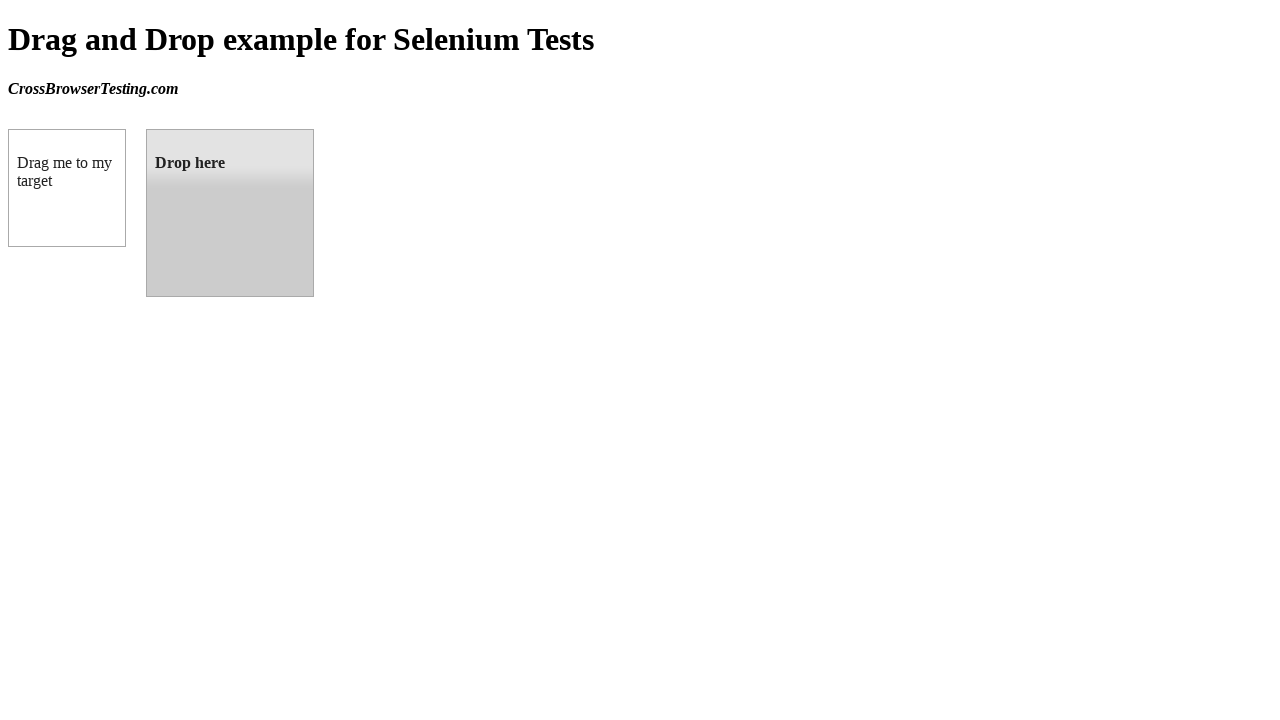

Dragged mouse to center of target element at (230, 213)
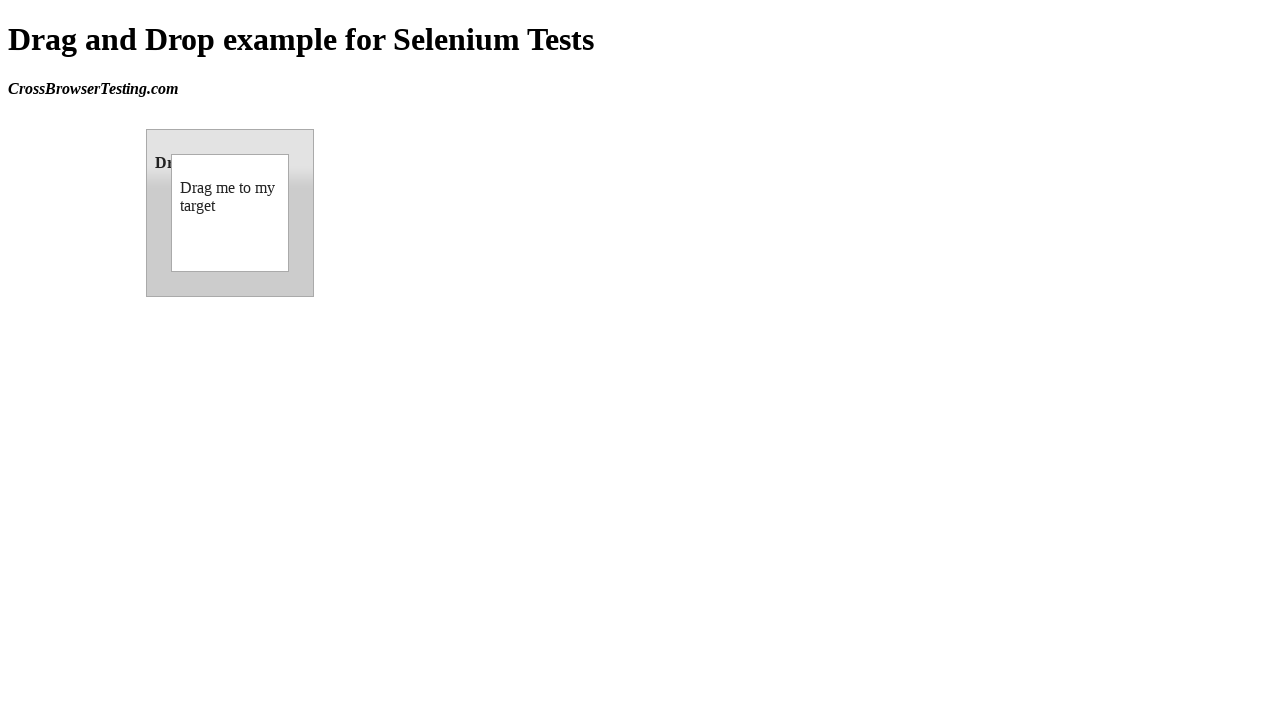

Released mouse button, completing drag-and-drop action at (230, 213)
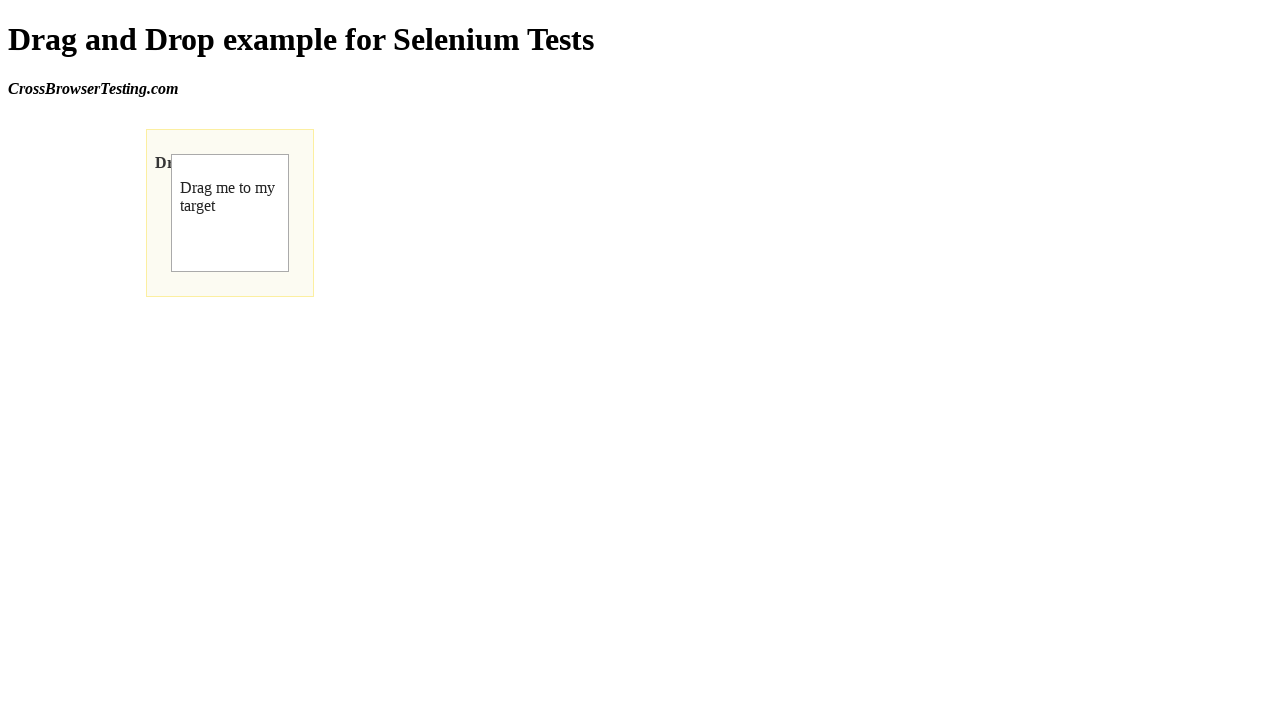

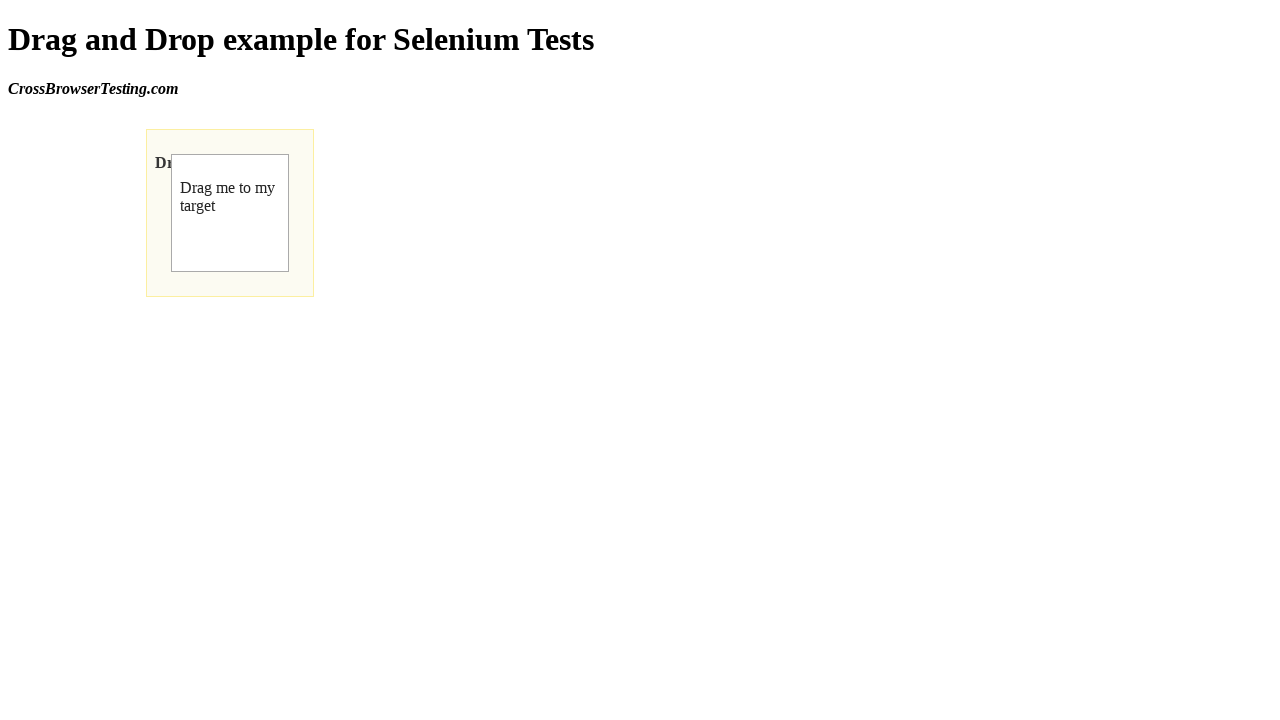